Navigates to the Products page and clicks on the first product to view its details

Starting URL: http://automationexercise.com

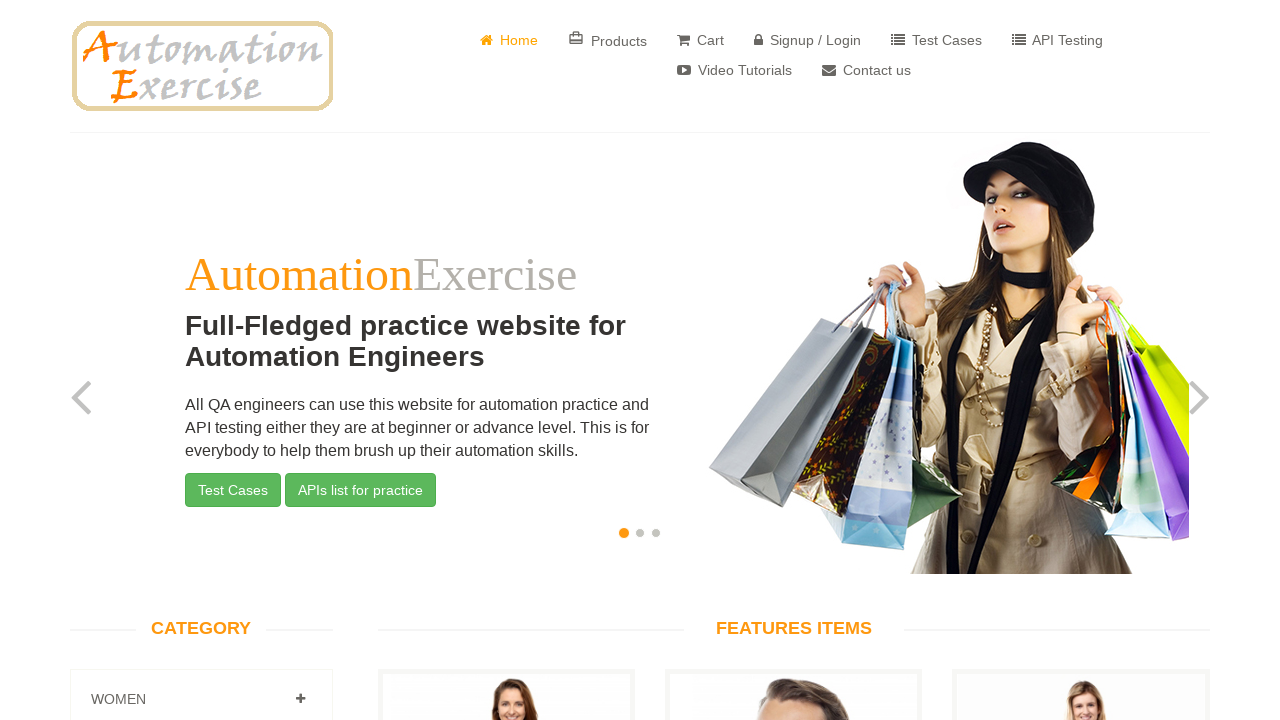

Clicked on Products button at (608, 40) on a:has-text('Products')
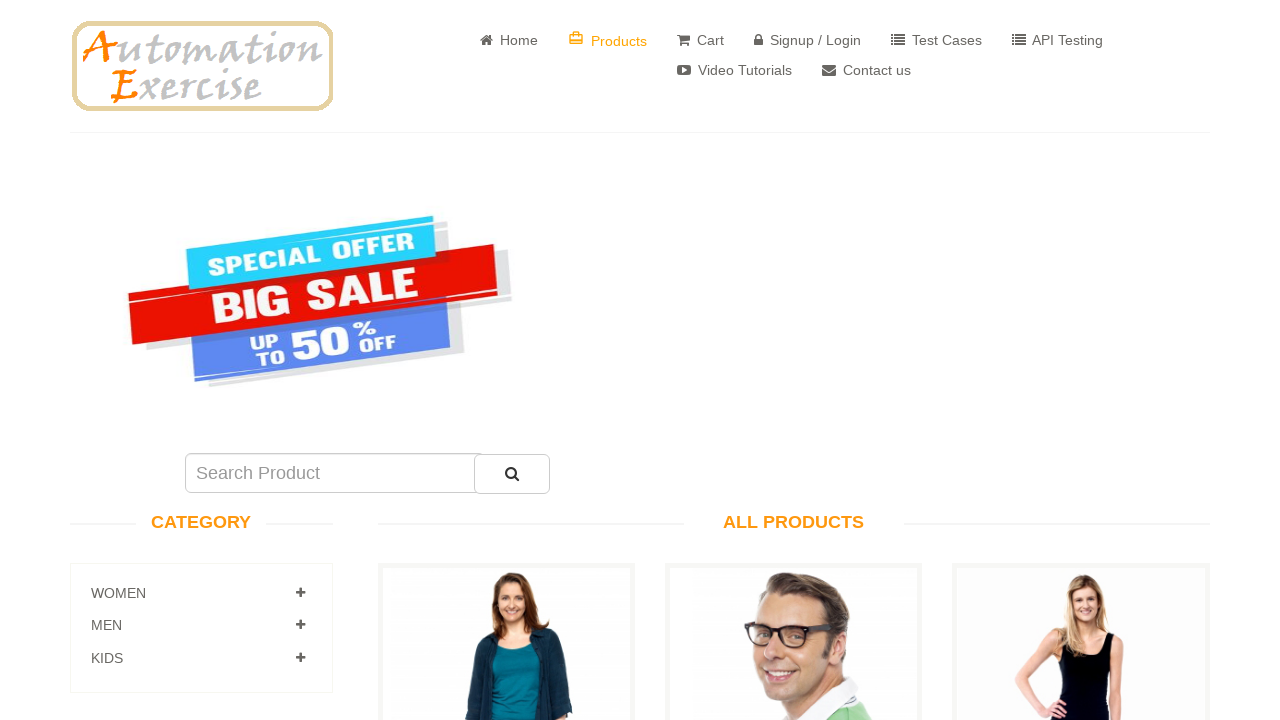

Verified navigation to Products page
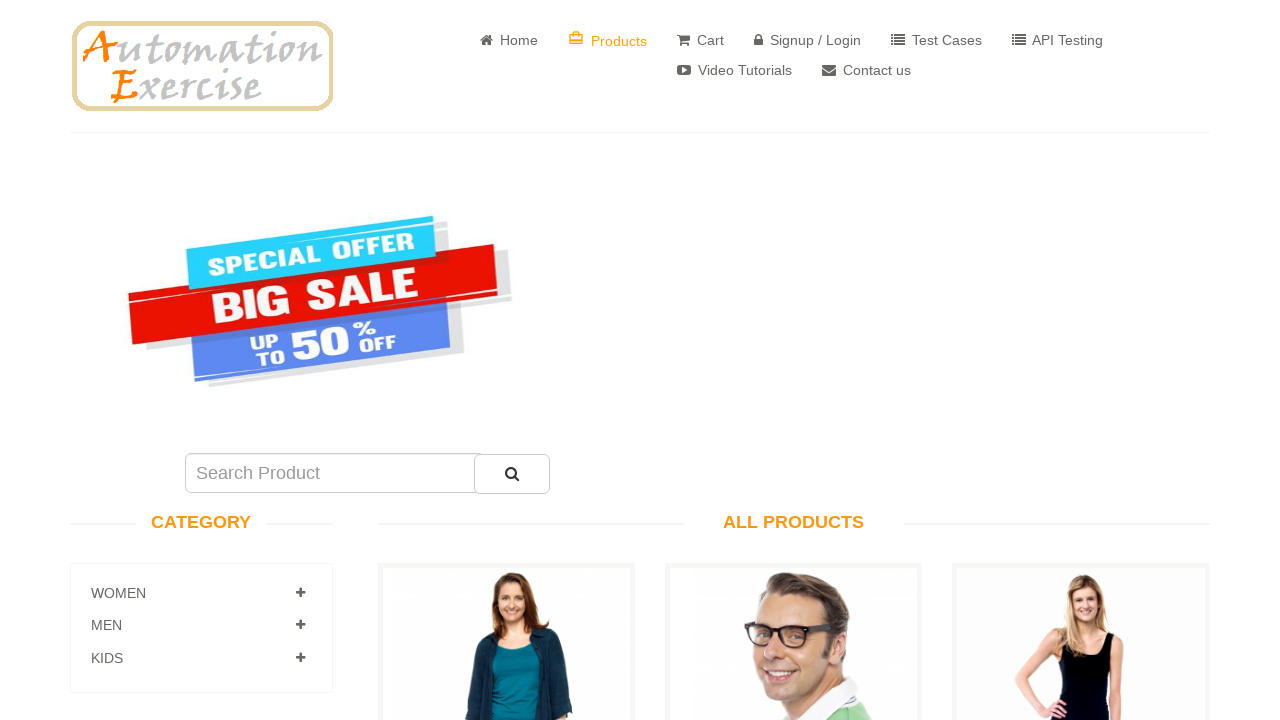

Products list loaded and became visible
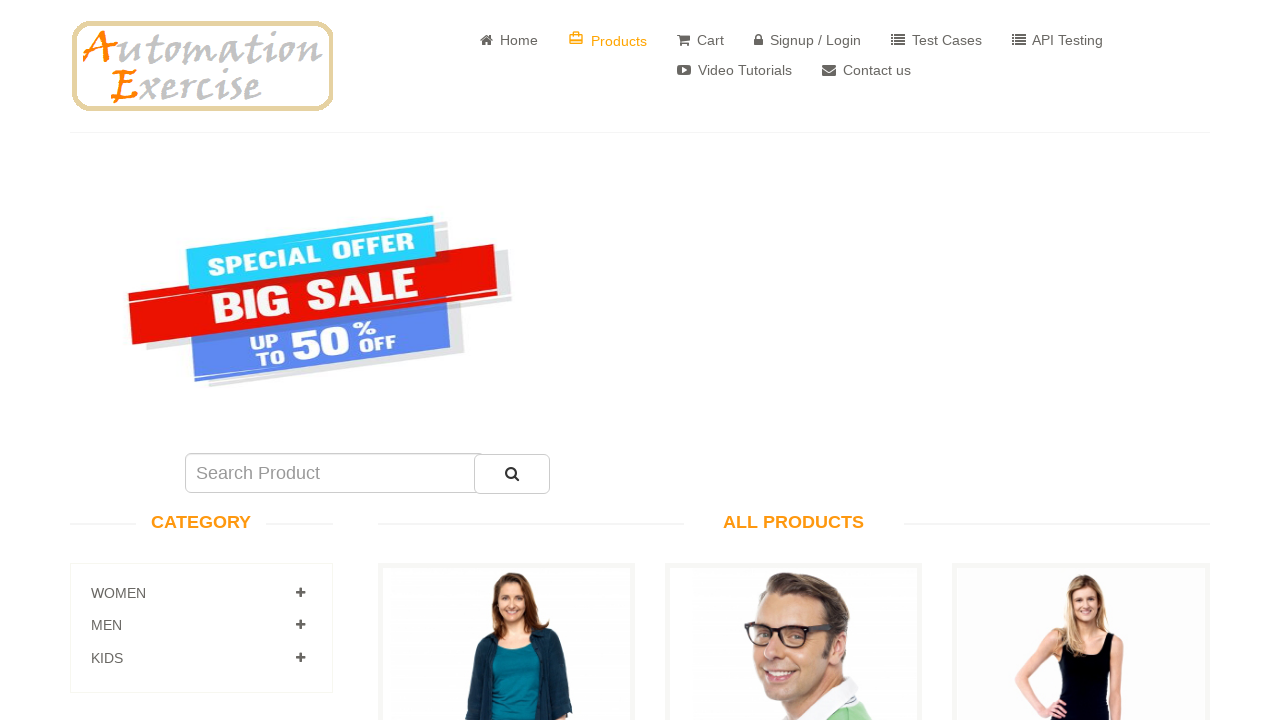

Clicked on View Product button for the first product at (506, 361) on a:has-text('View Product'):first-of-type
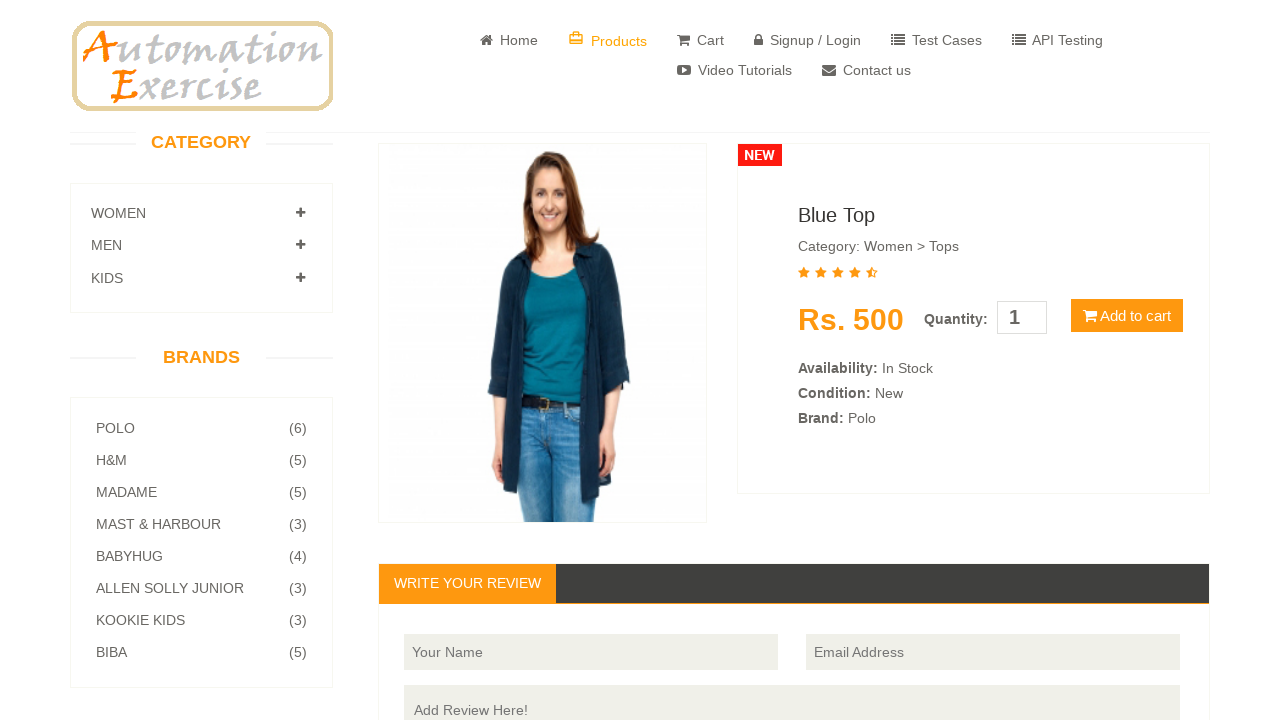

Product detail page loaded with product information visible
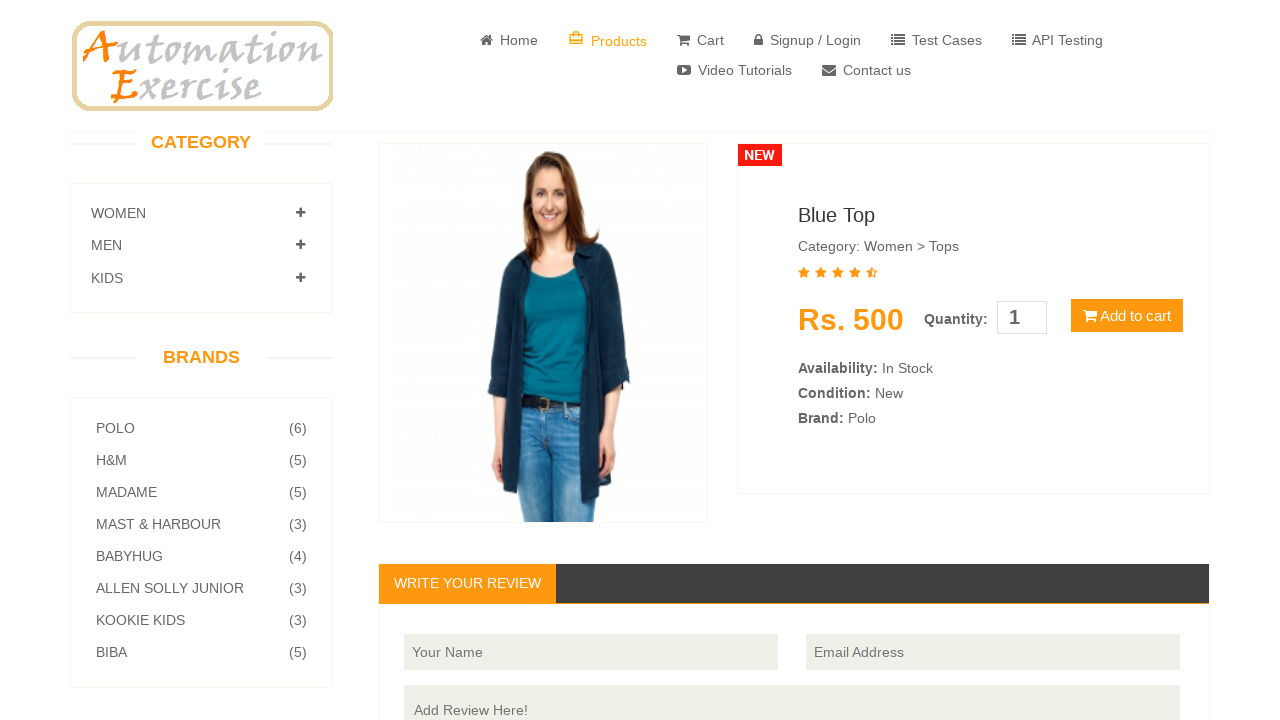

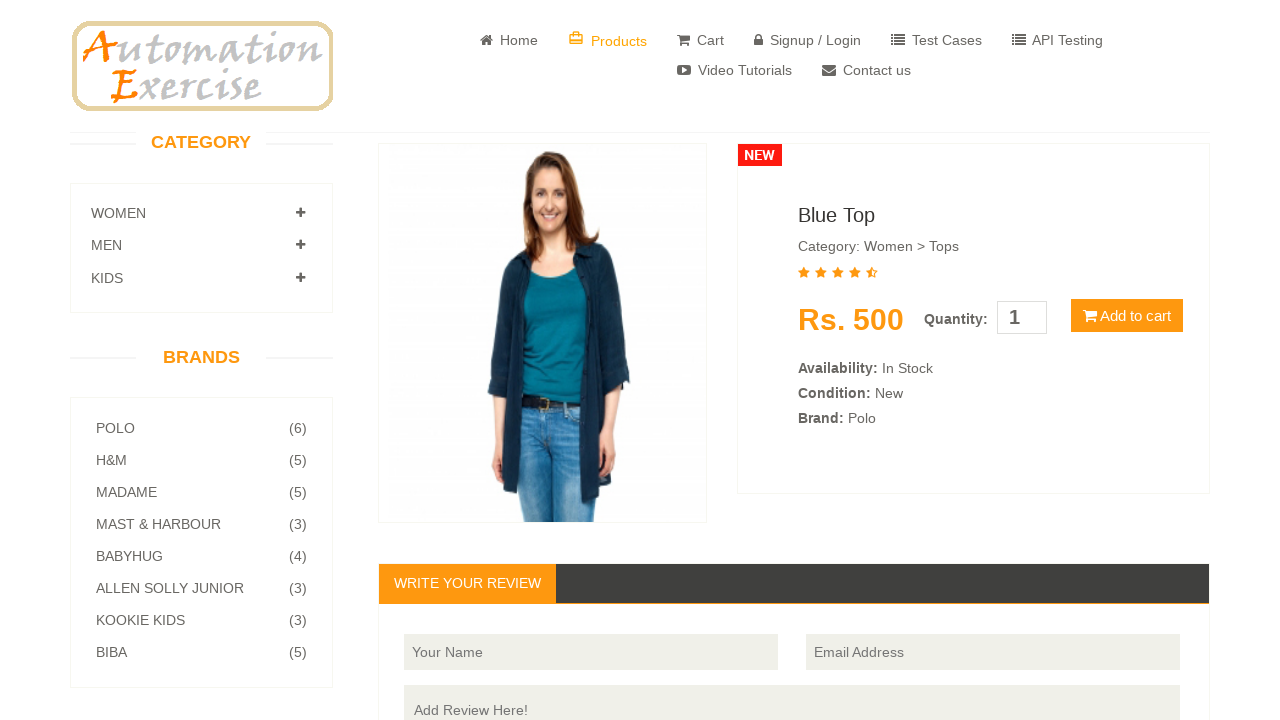